Tests alert box handling by clicking an alert button and accepting the alert dialog

Starting URL: https://demoqa.com/alerts

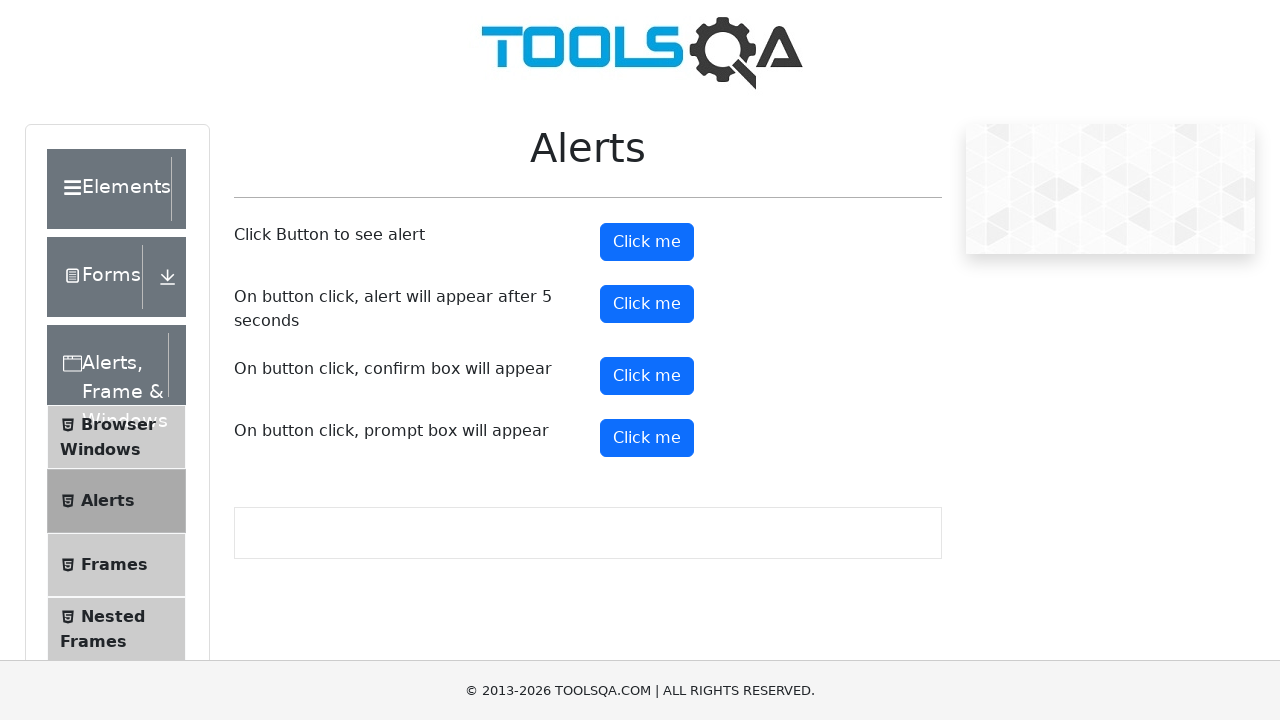

Set up dialog handler to accept alerts
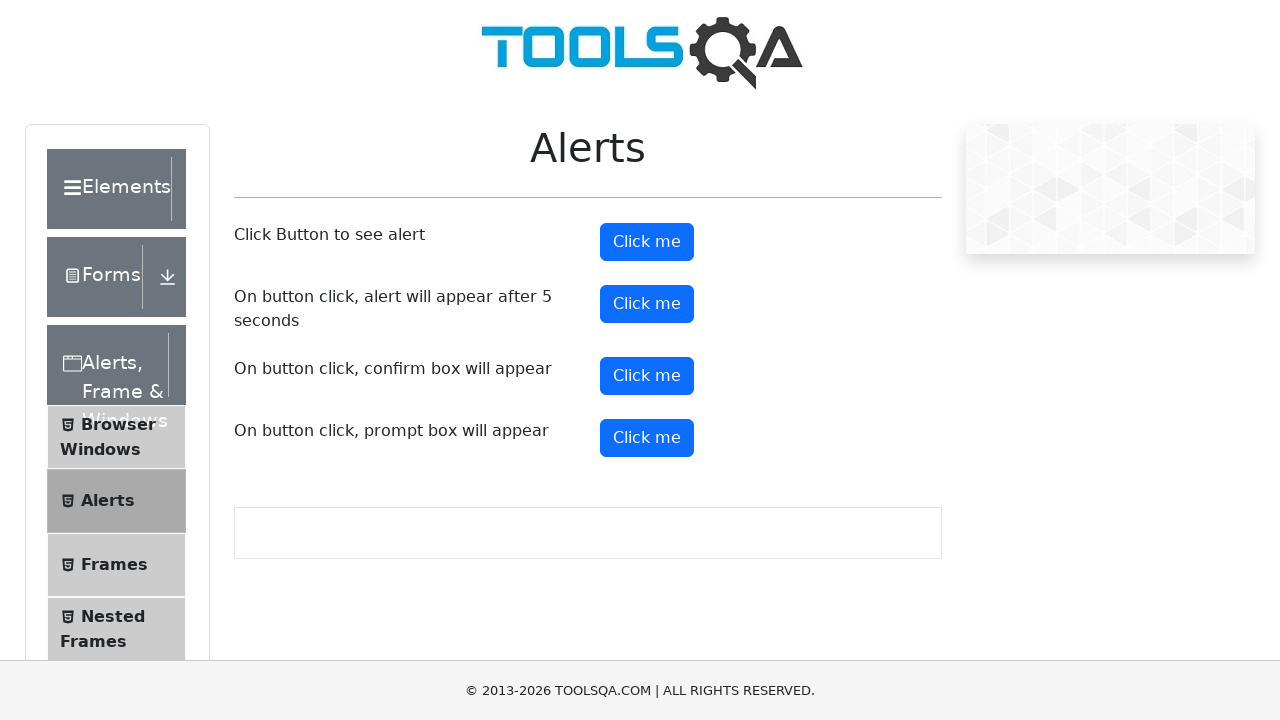

Clicked alert button to trigger alert dialog at (647, 242) on #alertButton
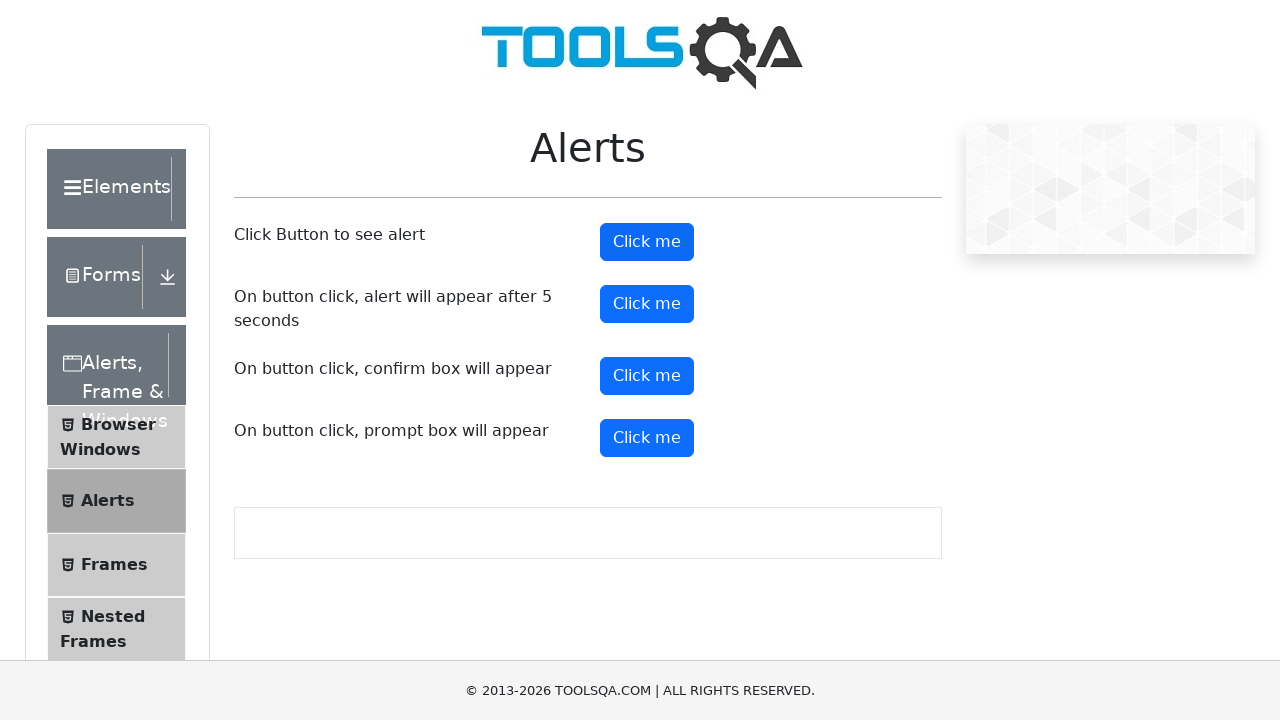

Waited for alert to be handled
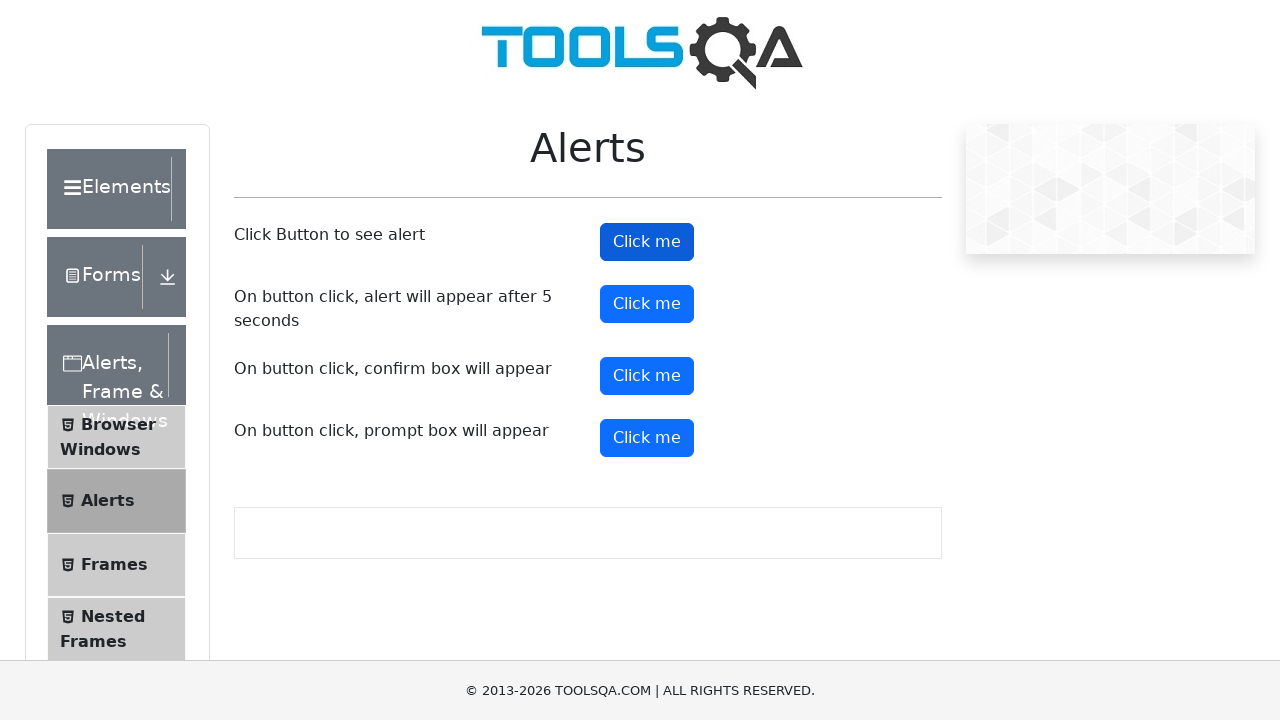

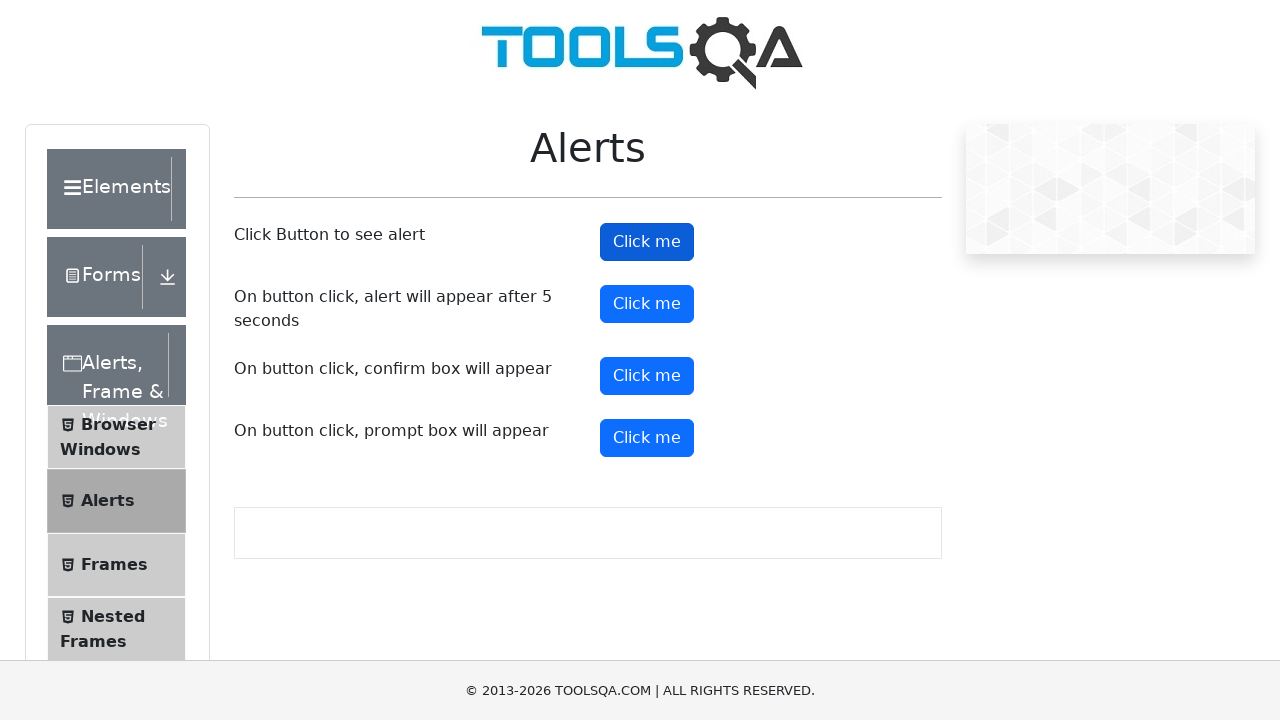